Navigates to the Careem groceries page, waits for category items to load, and scrolls through the page to trigger lazy loading of banner elements.

Starting URL: https://www.careem.com/en-AE/groceries/

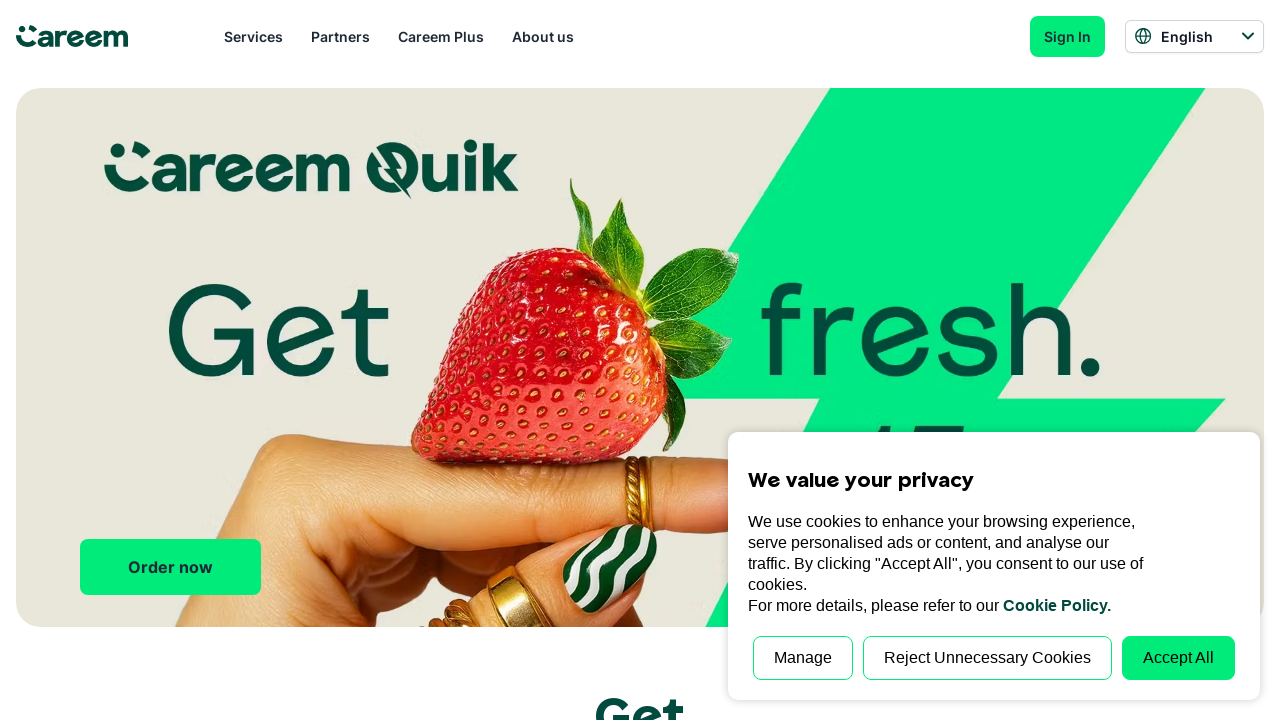

Waited for category items to load on Careem groceries page
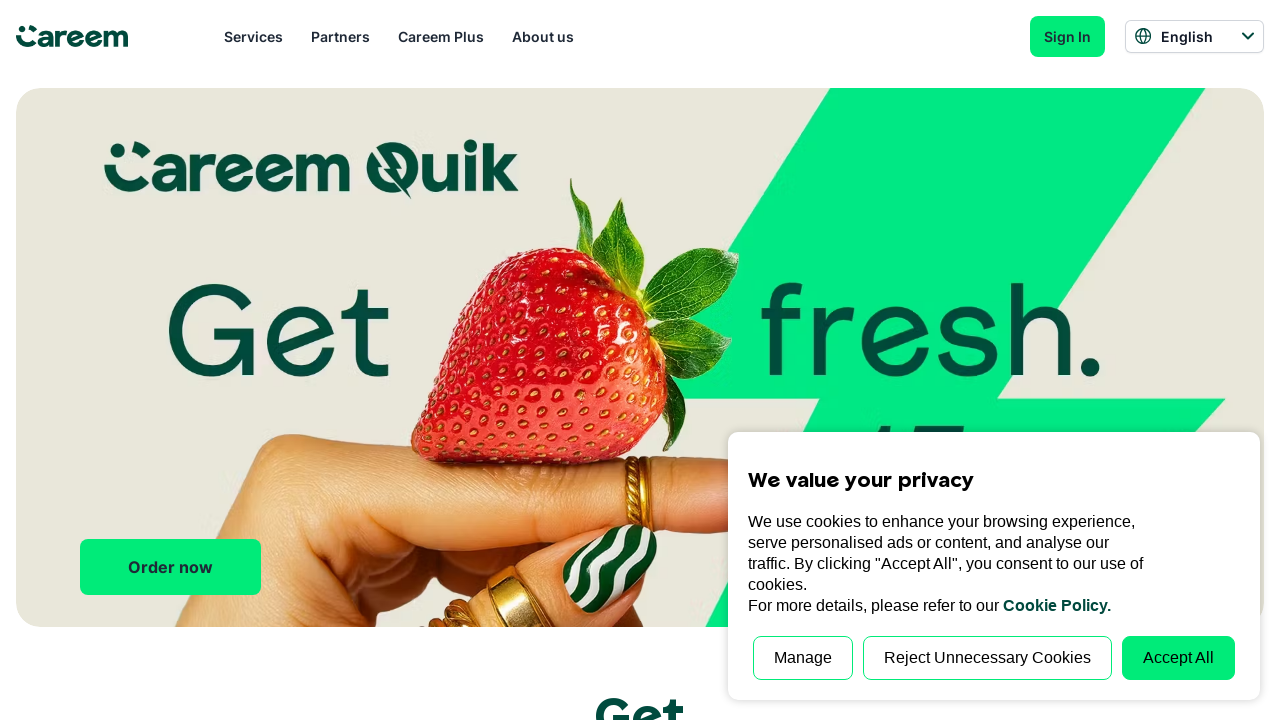

Scrolled down by 800px to trigger lazy loading
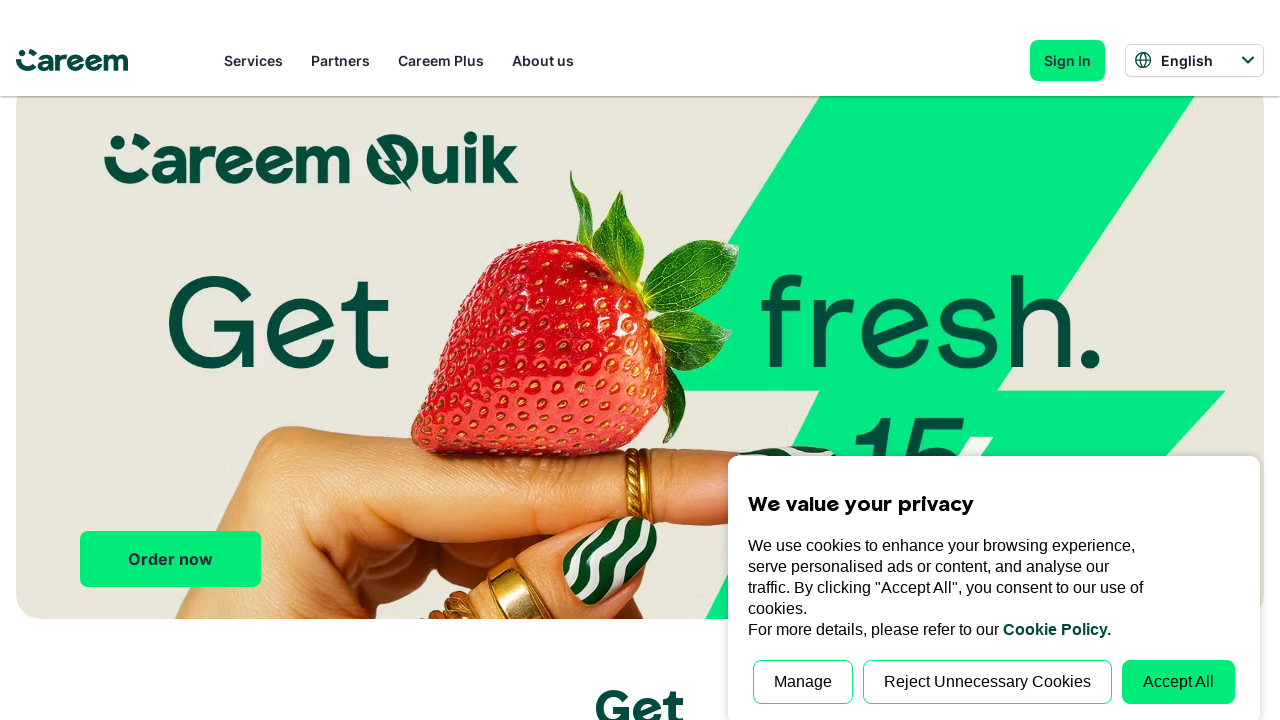

Waited 400ms for lazy-loaded content to load
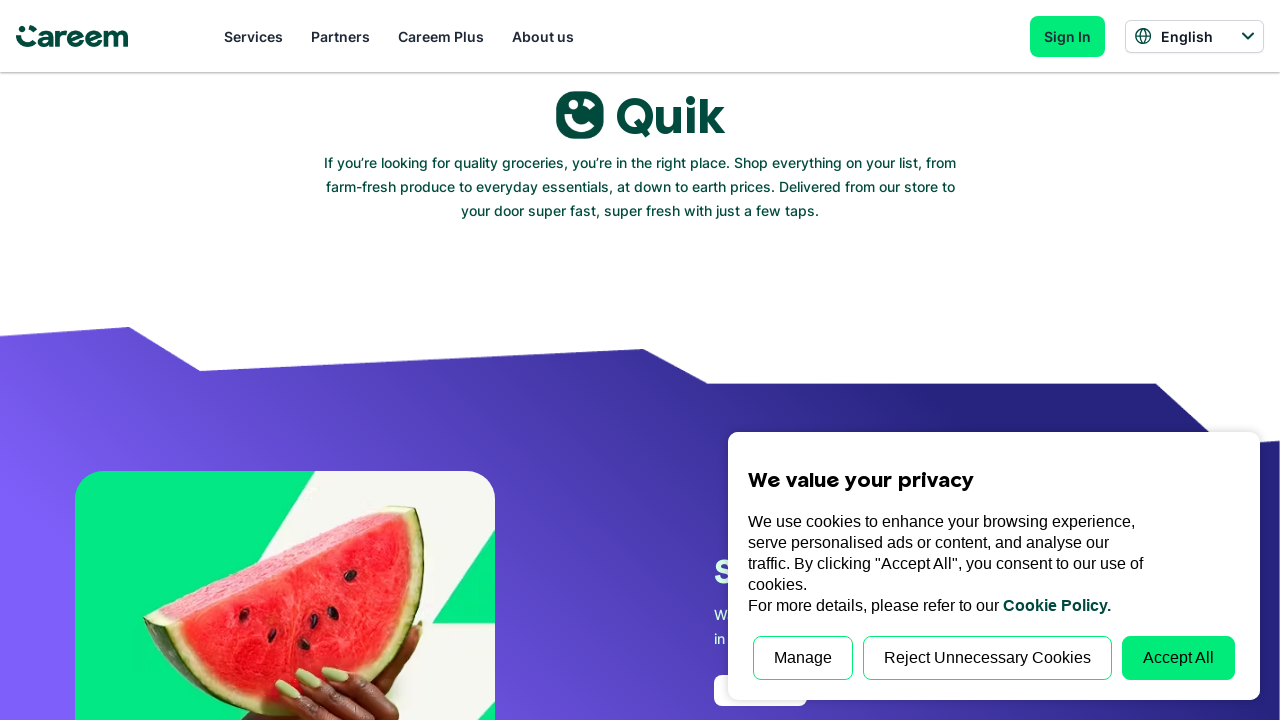

Reached the bottom of the page, scroll height unchanged
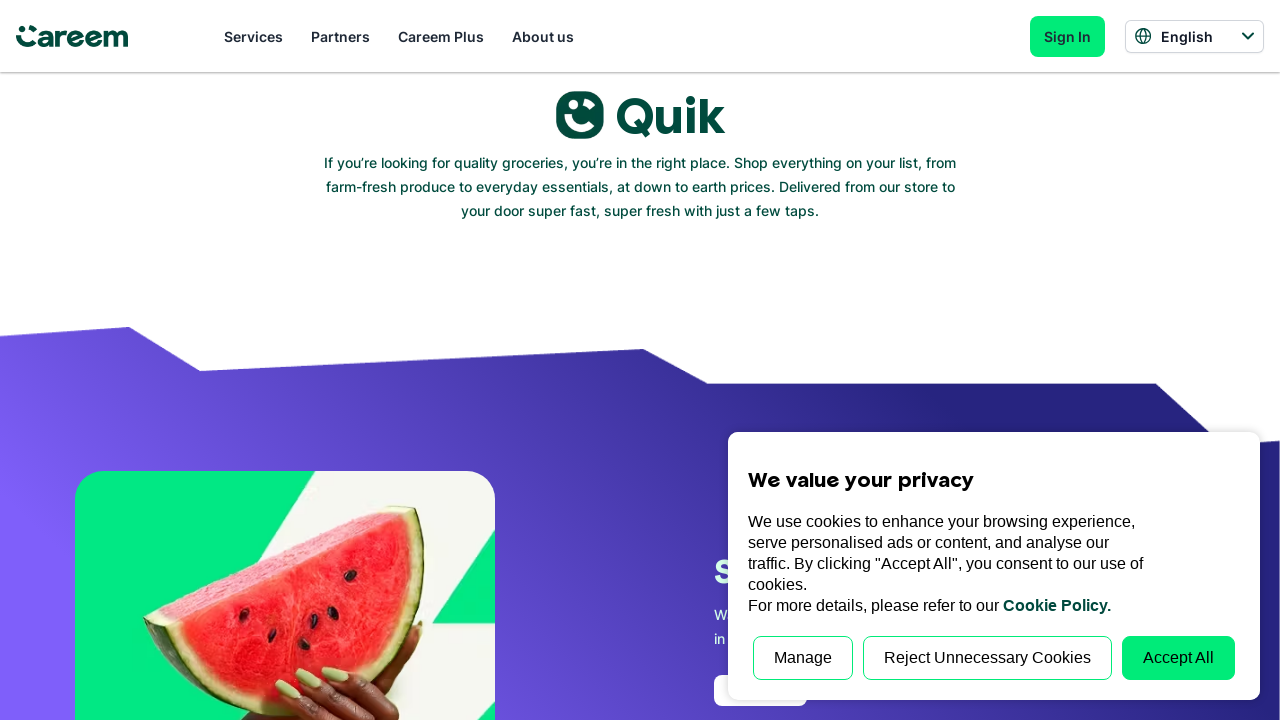

Waited 1000ms for final lazy-loaded content
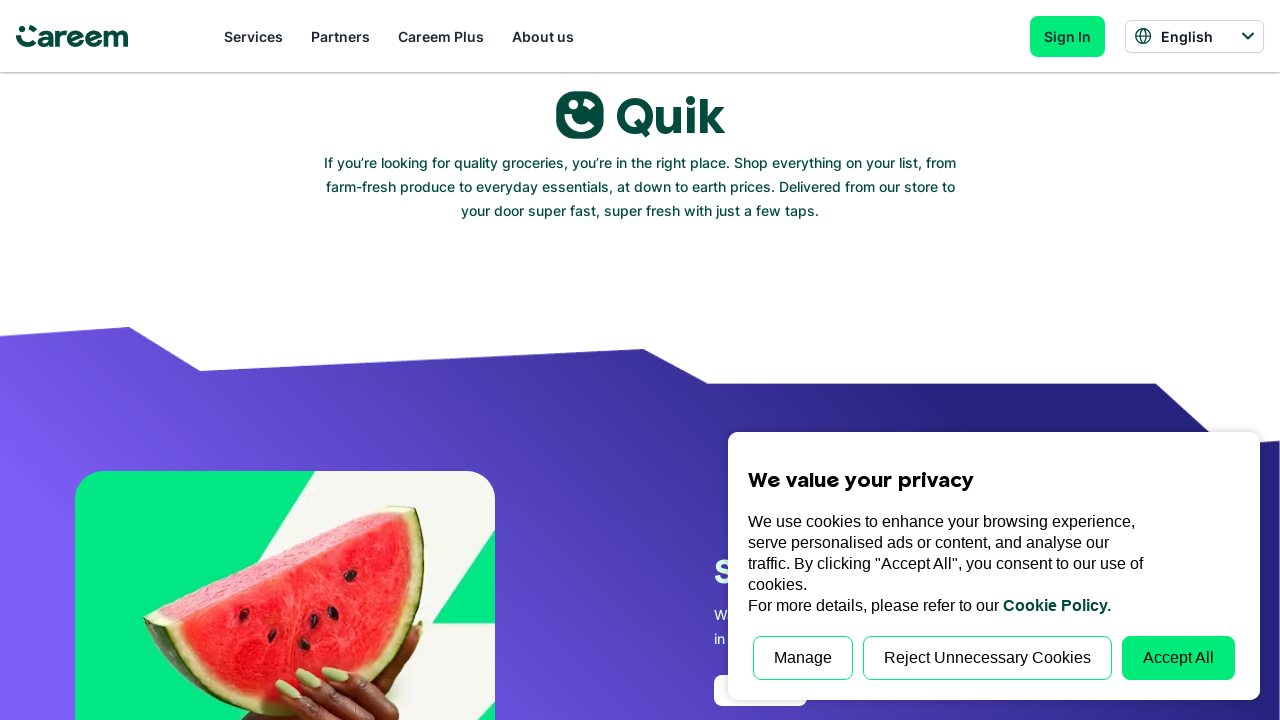

Verified banner elements are visible on the page
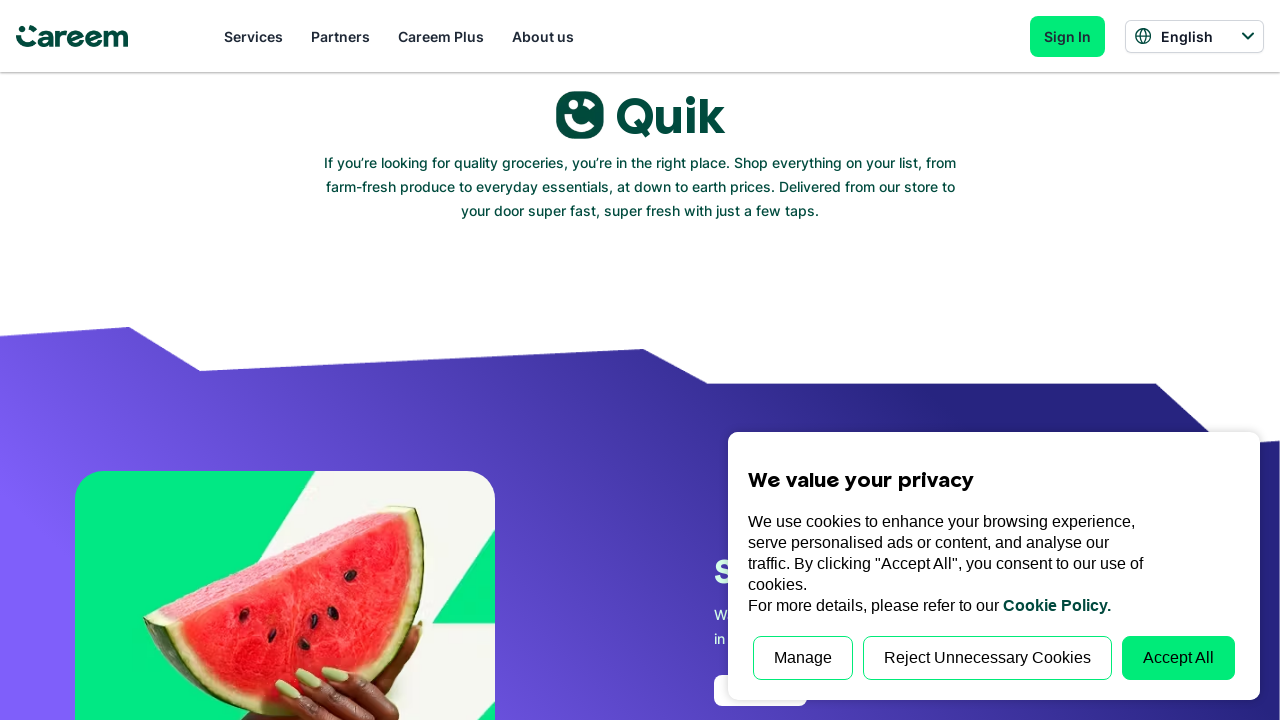

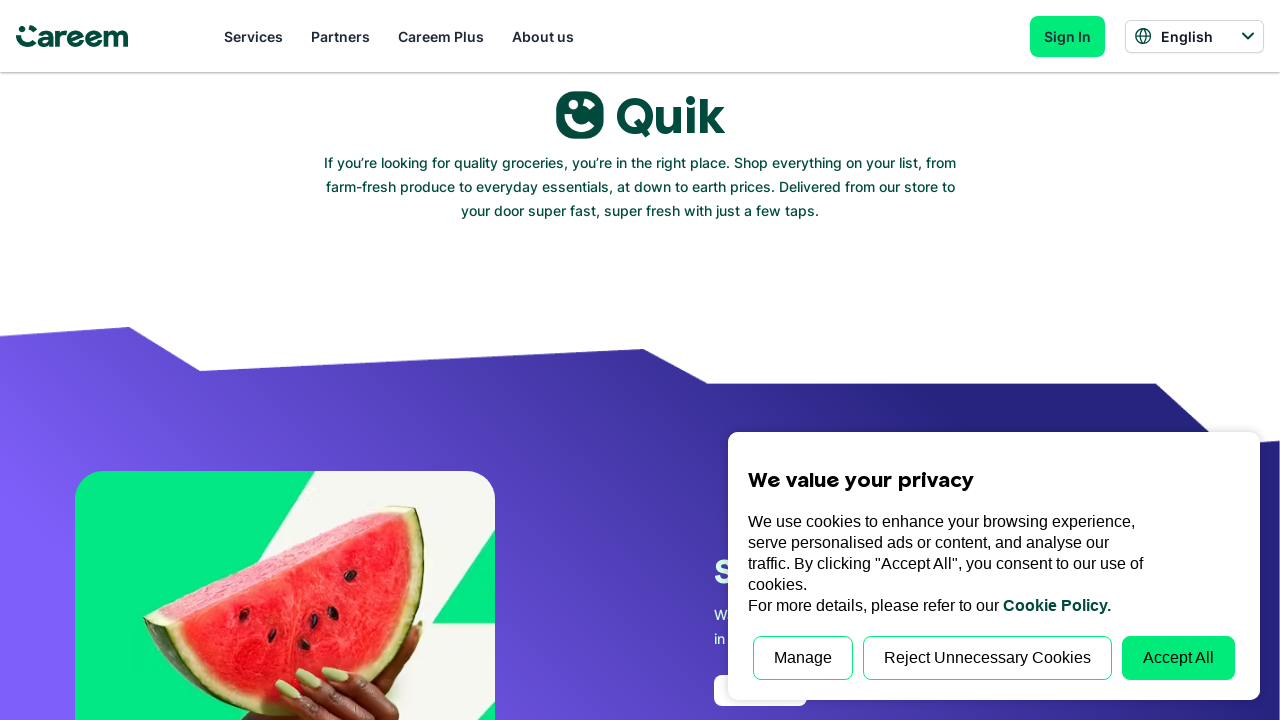